Tests JavaScript confirm dialog handling by clicking a button that triggers a confirm alert and then dismissing the alert

Starting URL: https://the-internet.herokuapp.com/javascript_alerts

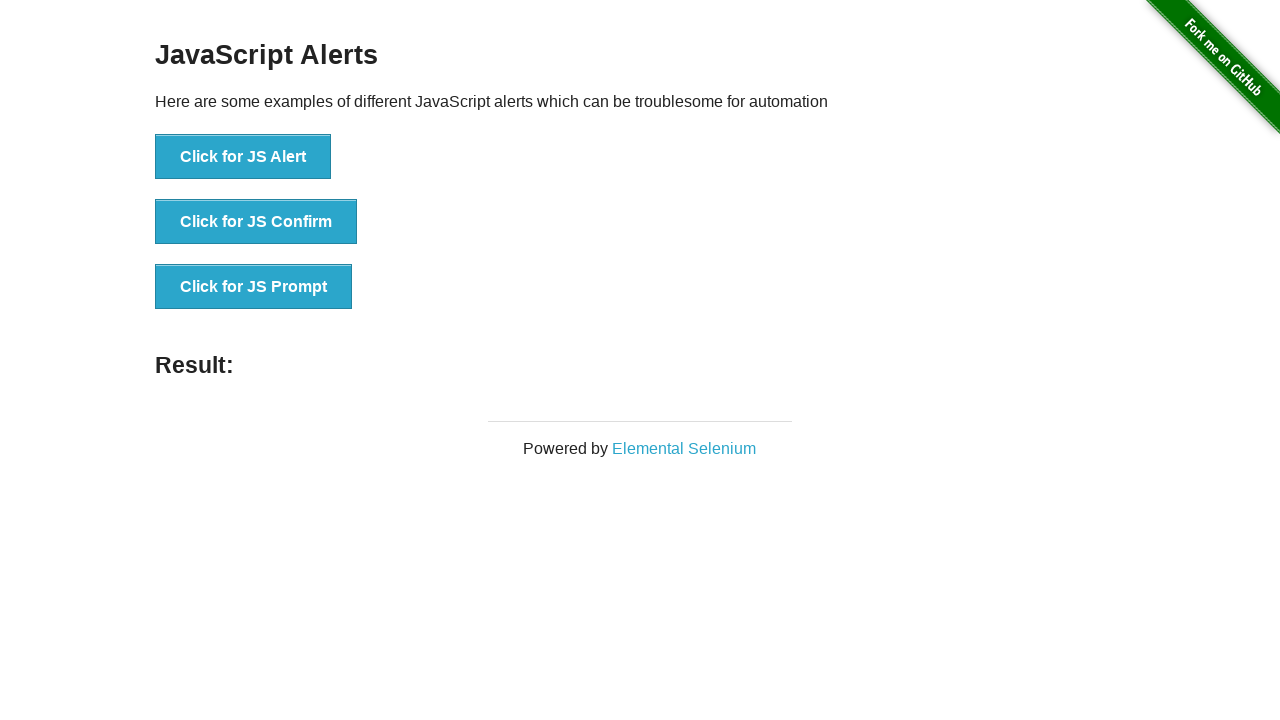

Set up dialog handler to dismiss confirm dialogs
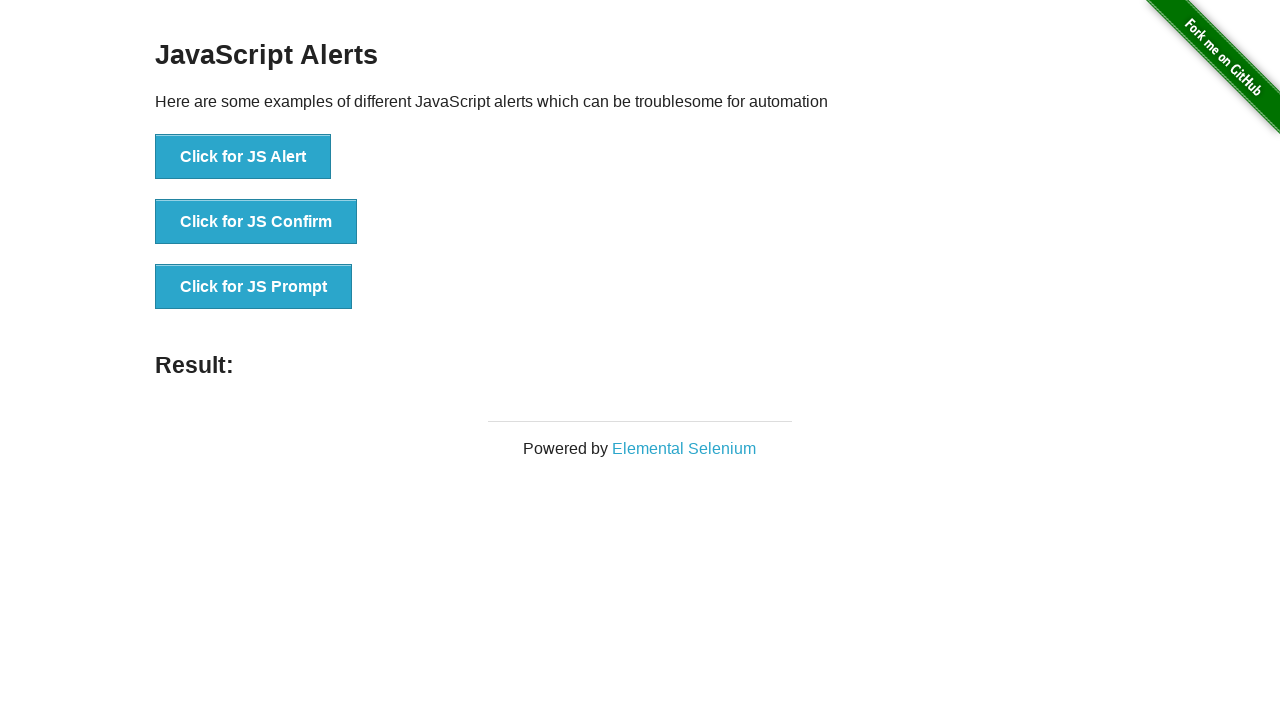

Clicked button to trigger JavaScript confirm dialog at (256, 222) on xpath=//button[@onclick='jsConfirm()']
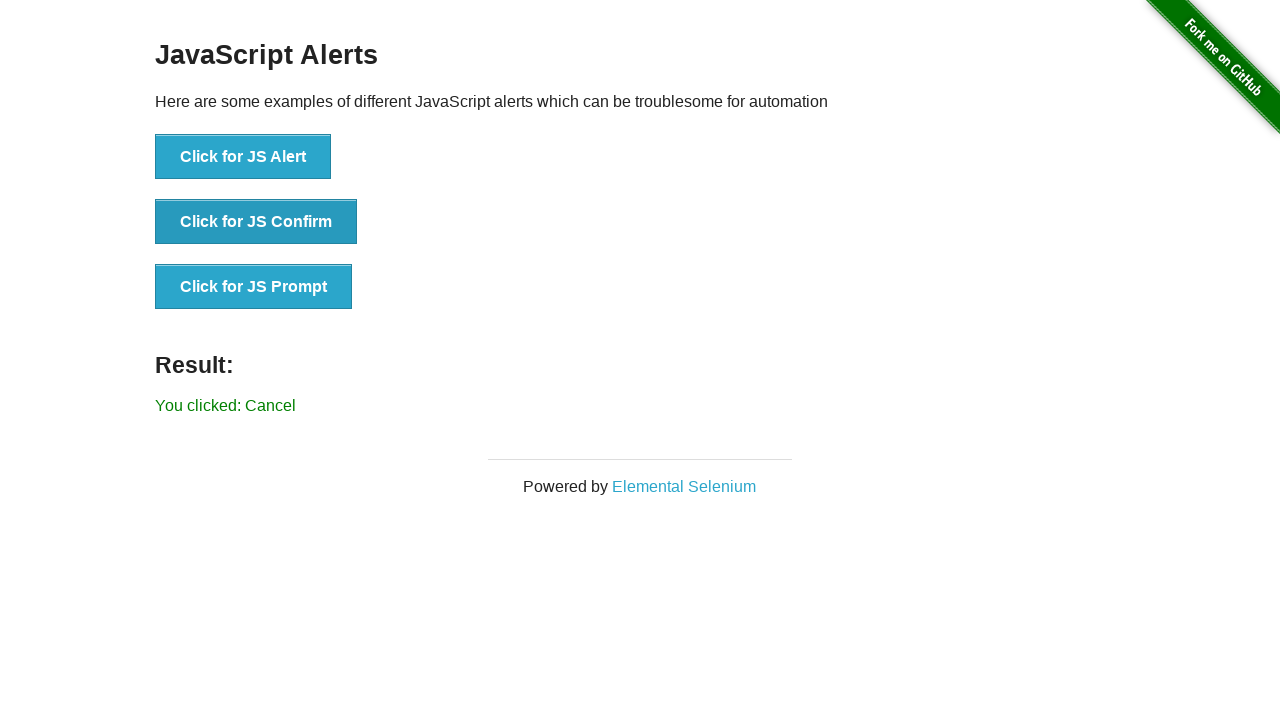

Confirm dialog dismissed and result element loaded
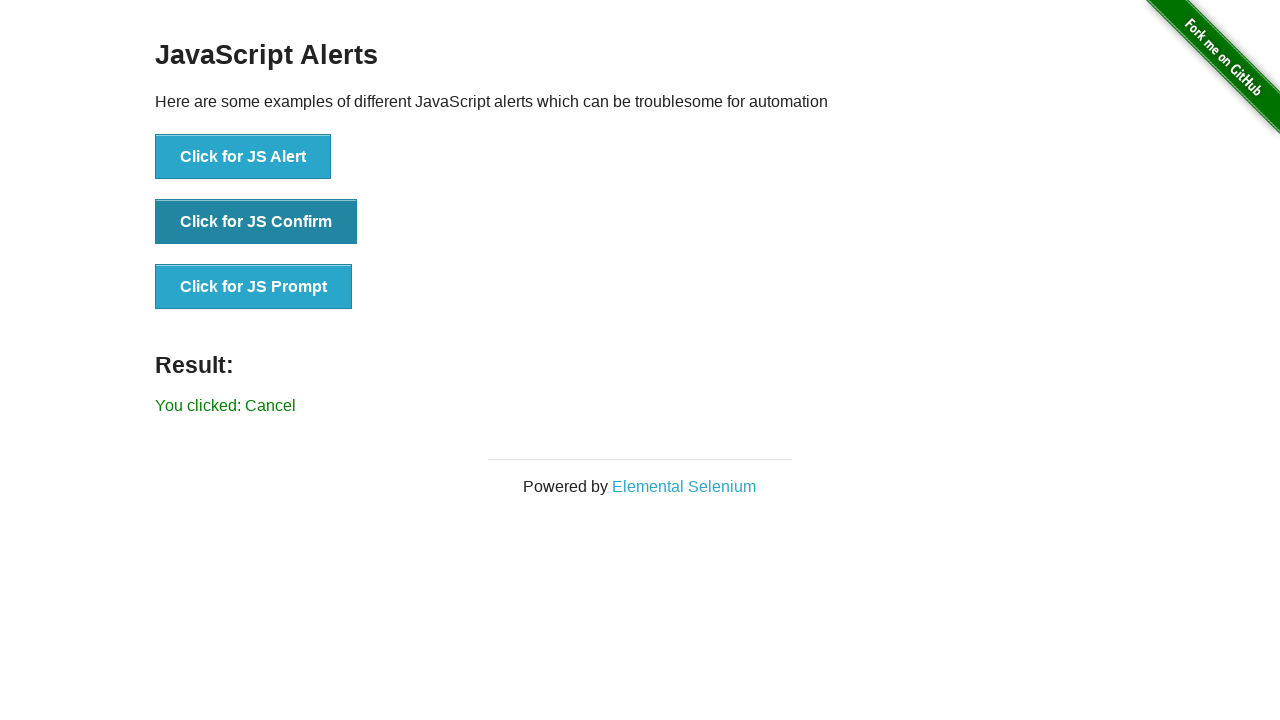

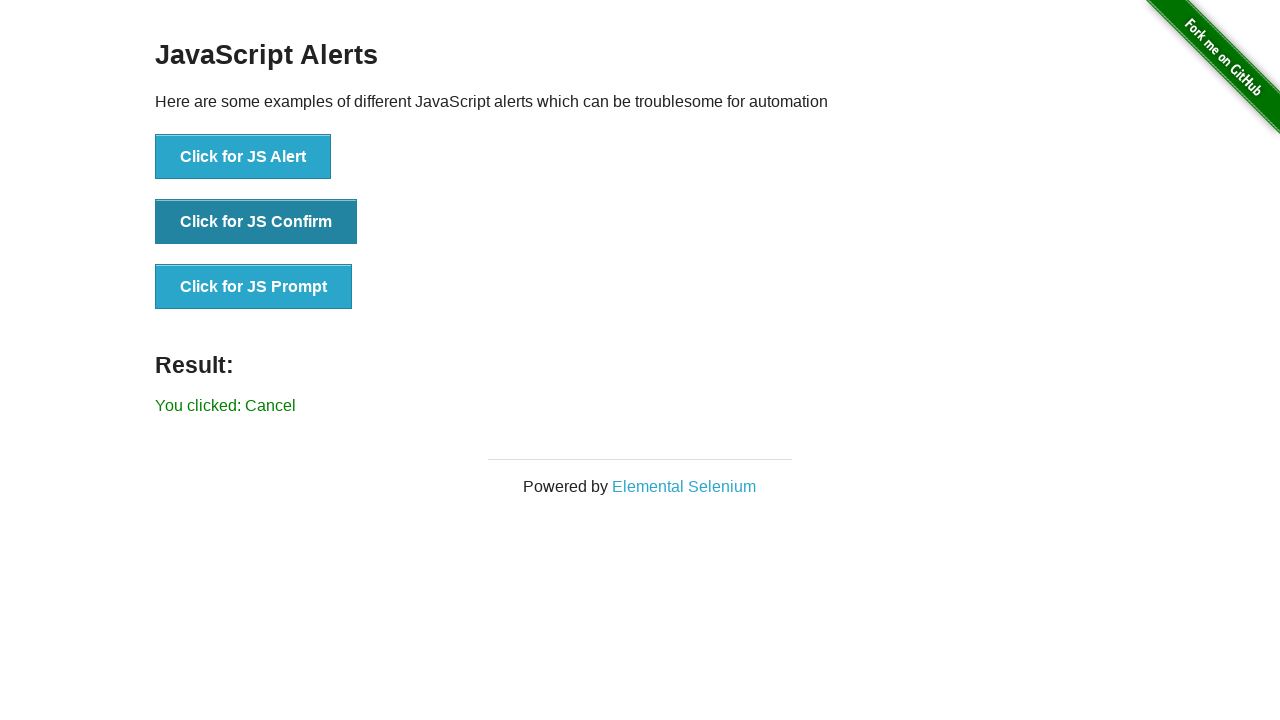